Tests form submission on an Angular practice page by filling various form fields including text inputs, checkboxes, radio buttons, and dropdowns, then verifying success message

Starting URL: https://rahulshettyacademy.com/angularpractice/

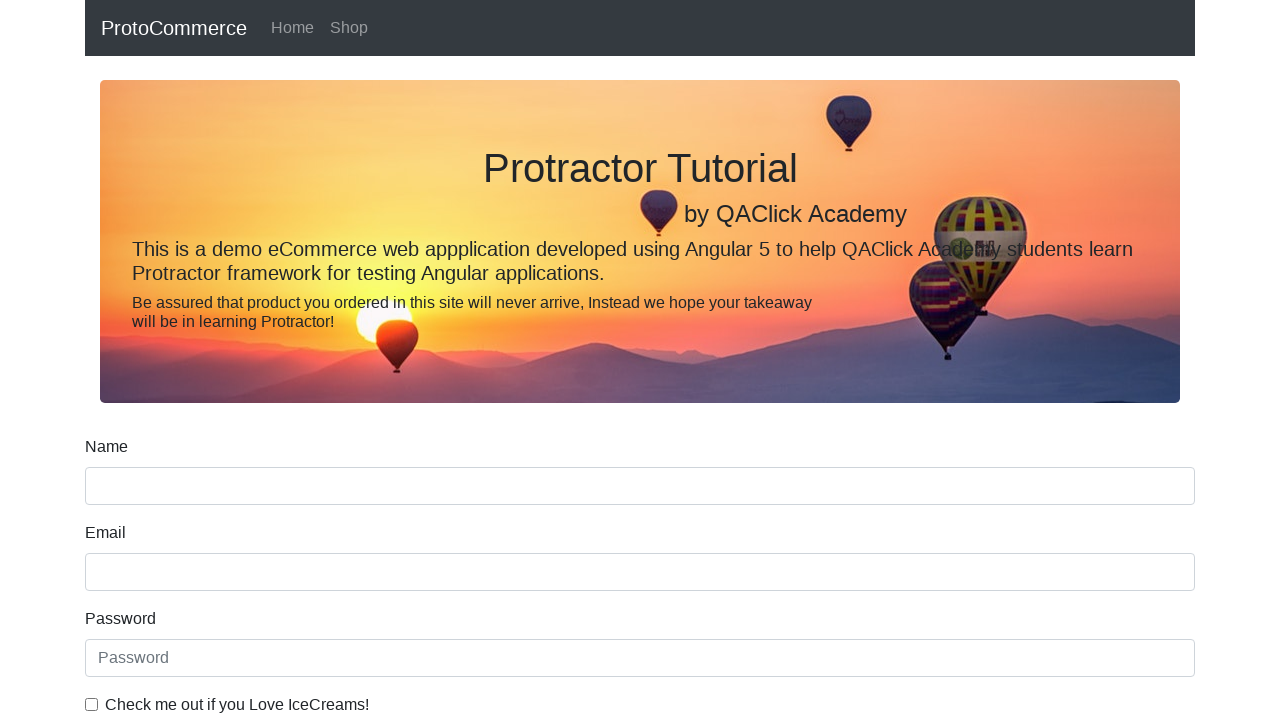

Filled email field with 'hello@gmail.com' on input[name='email']
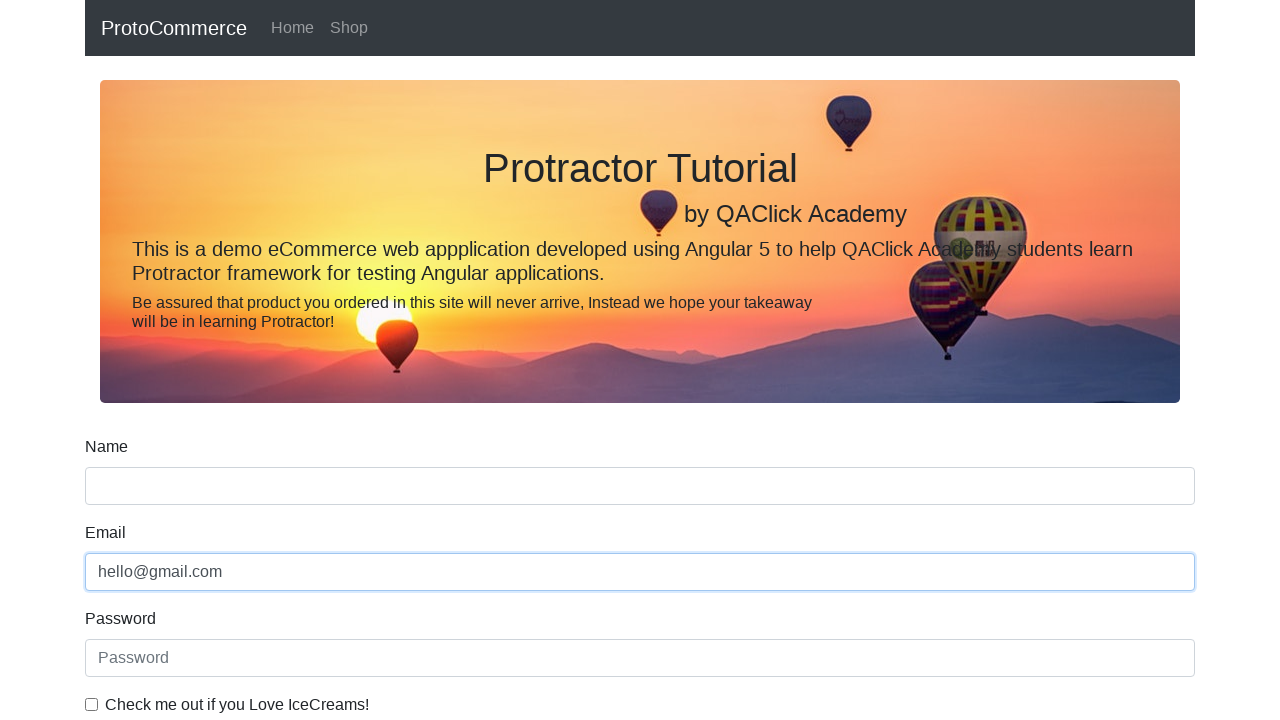

Filled password field with '123456' on #exampleInputPassword1
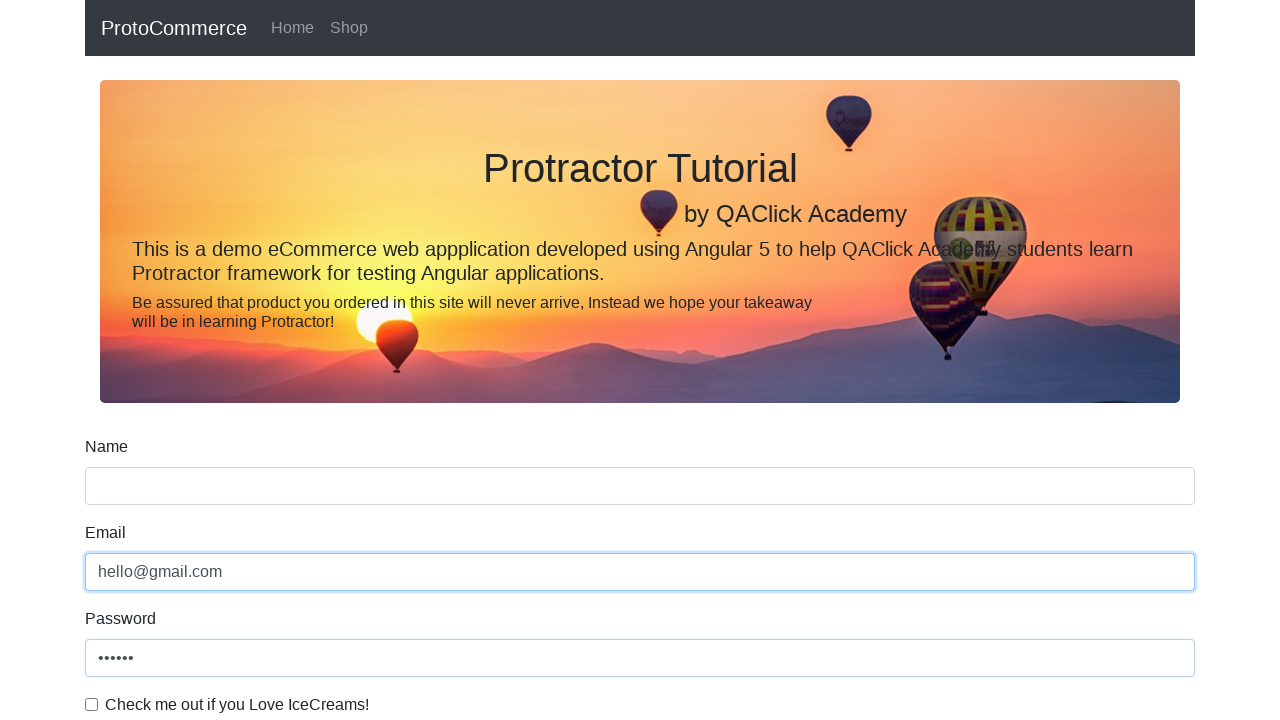

Checked the example checkbox at (92, 704) on #exampleCheck1
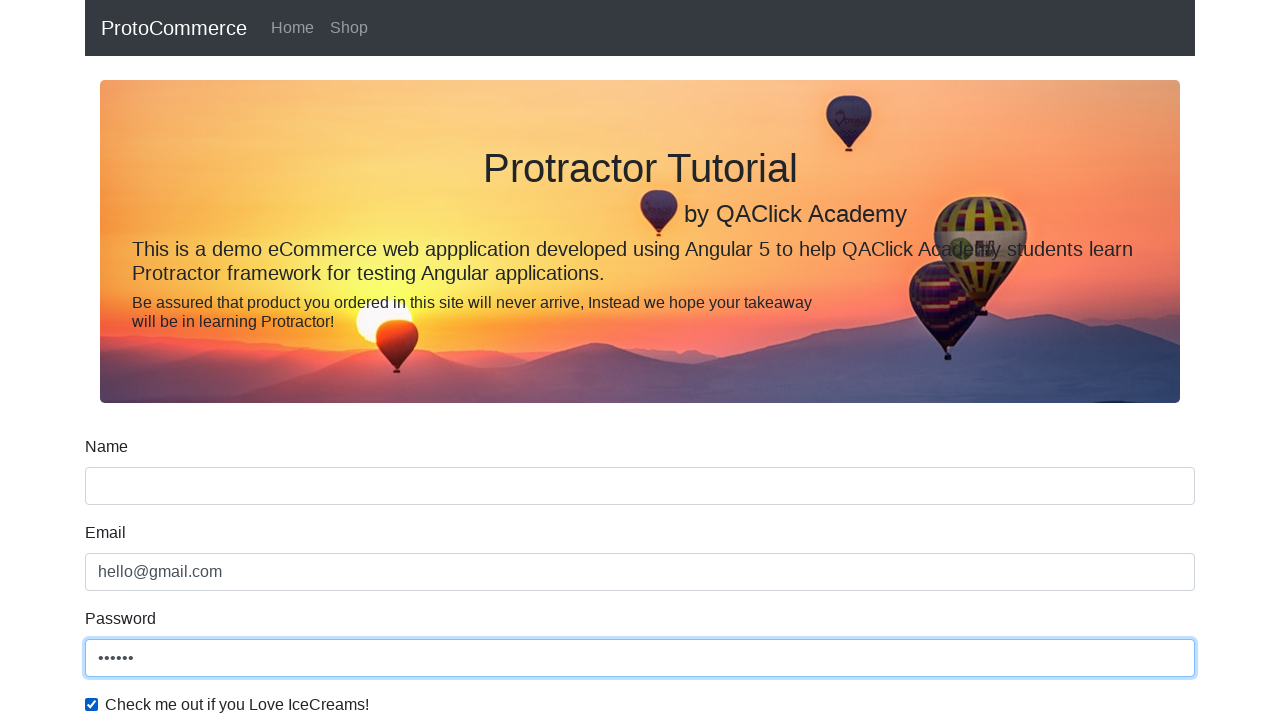

Filled name field with 'Rahul' on input[name='name']
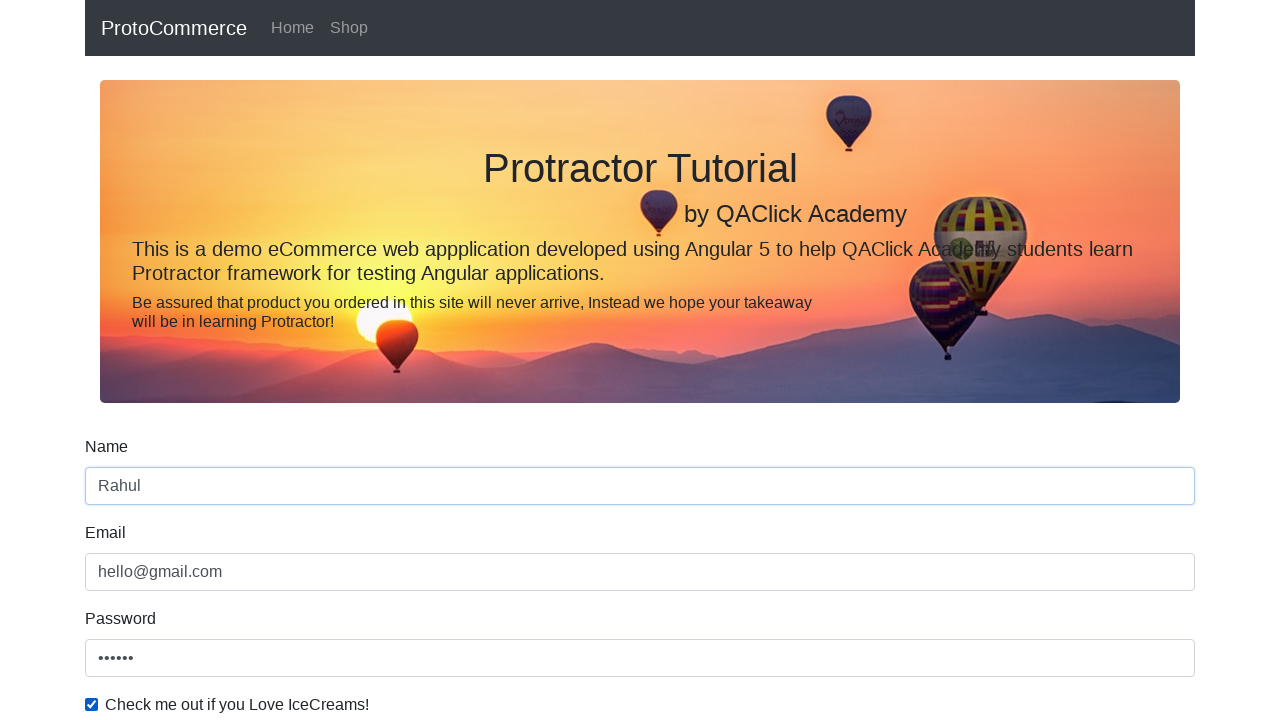

Selected the first inline radio button at (238, 360) on #inlineRadio1
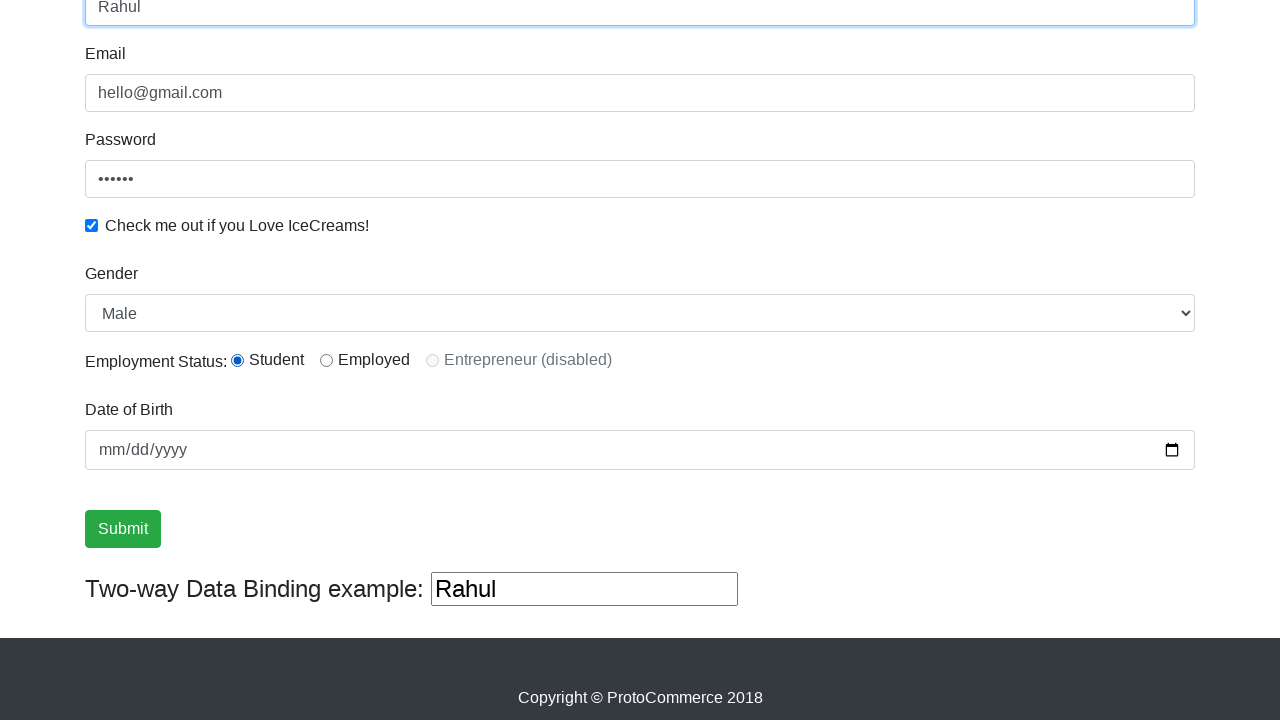

Selected 'Female' from dropdown on #exampleFormControlSelect1
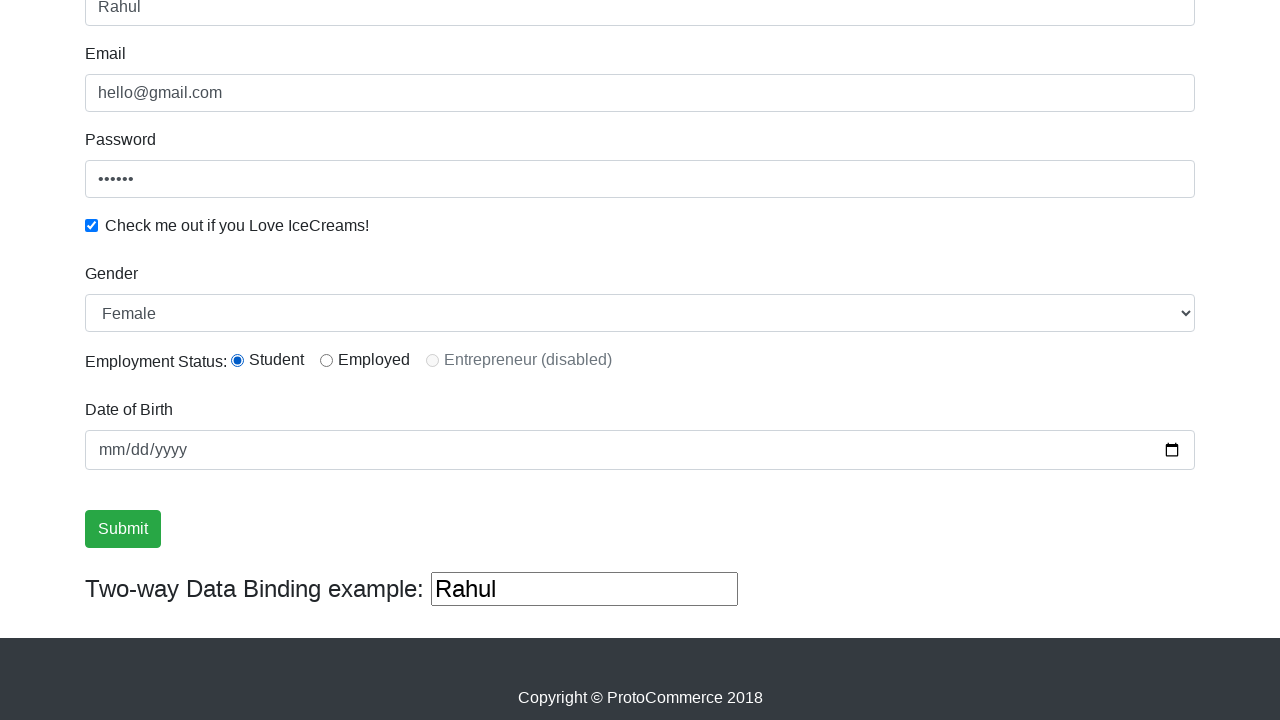

Selected first option from dropdown by index on #exampleFormControlSelect1
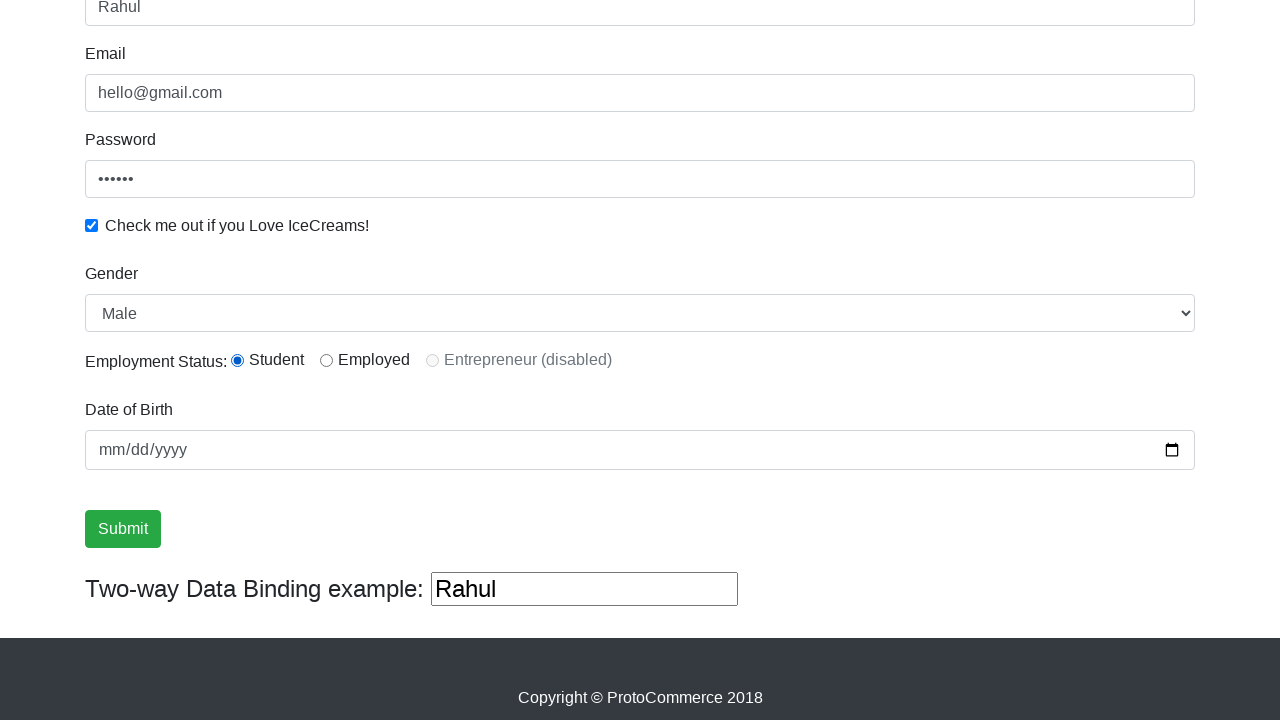

Clicked submit button to submit the form at (123, 529) on xpath=//input[@type='submit']
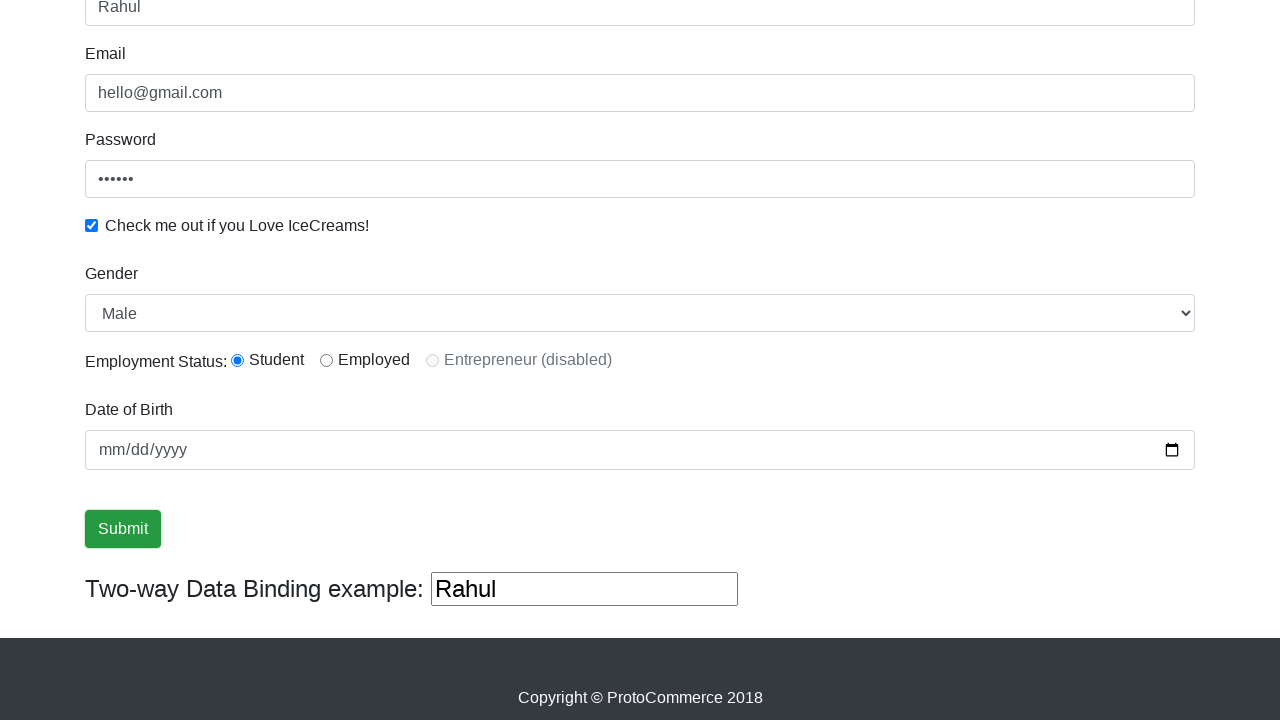

Success message appeared after form submission
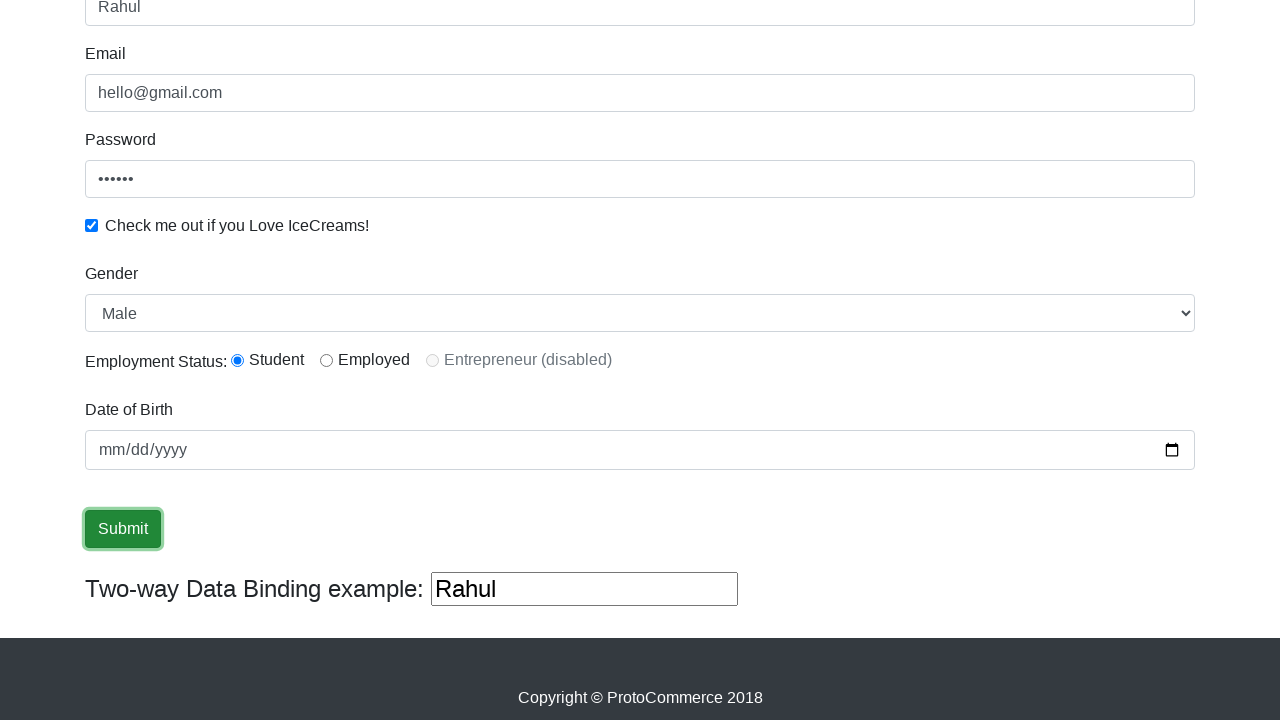

Retrieved success message text: '
                    ×
                    Success! The Form has been submitted successfully!.
                  '
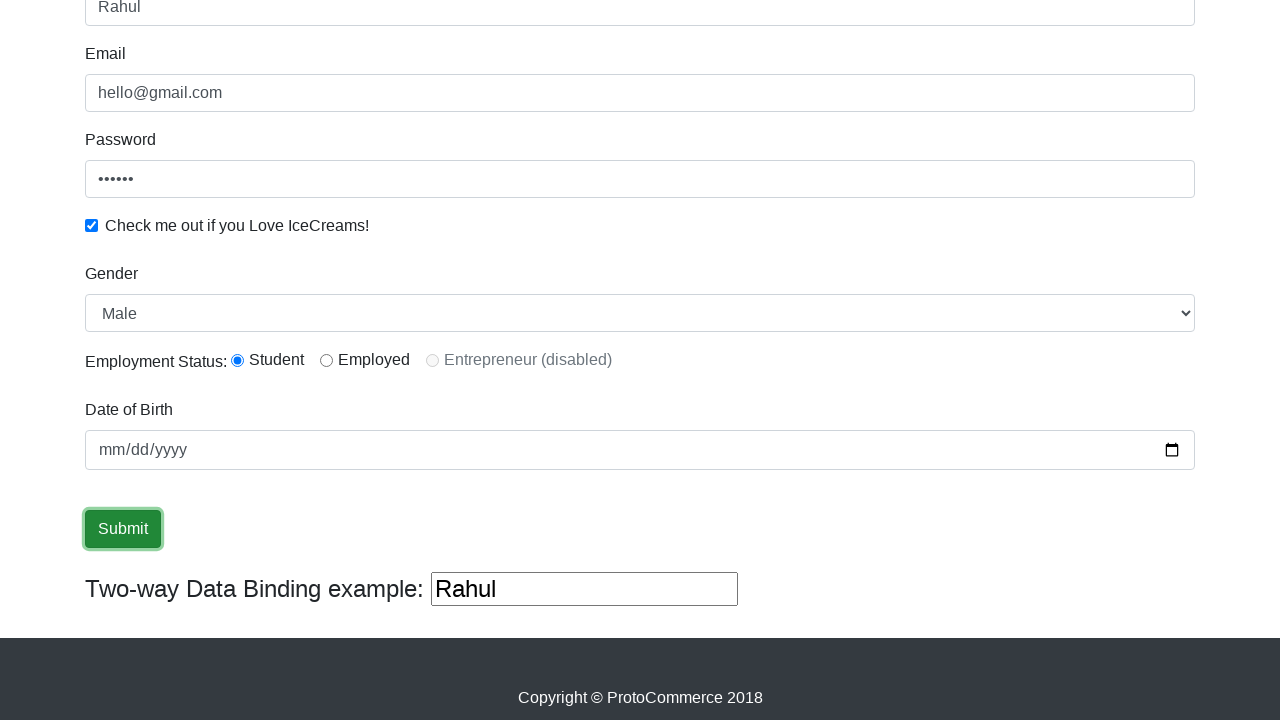

Verified that success message contains 'Success'
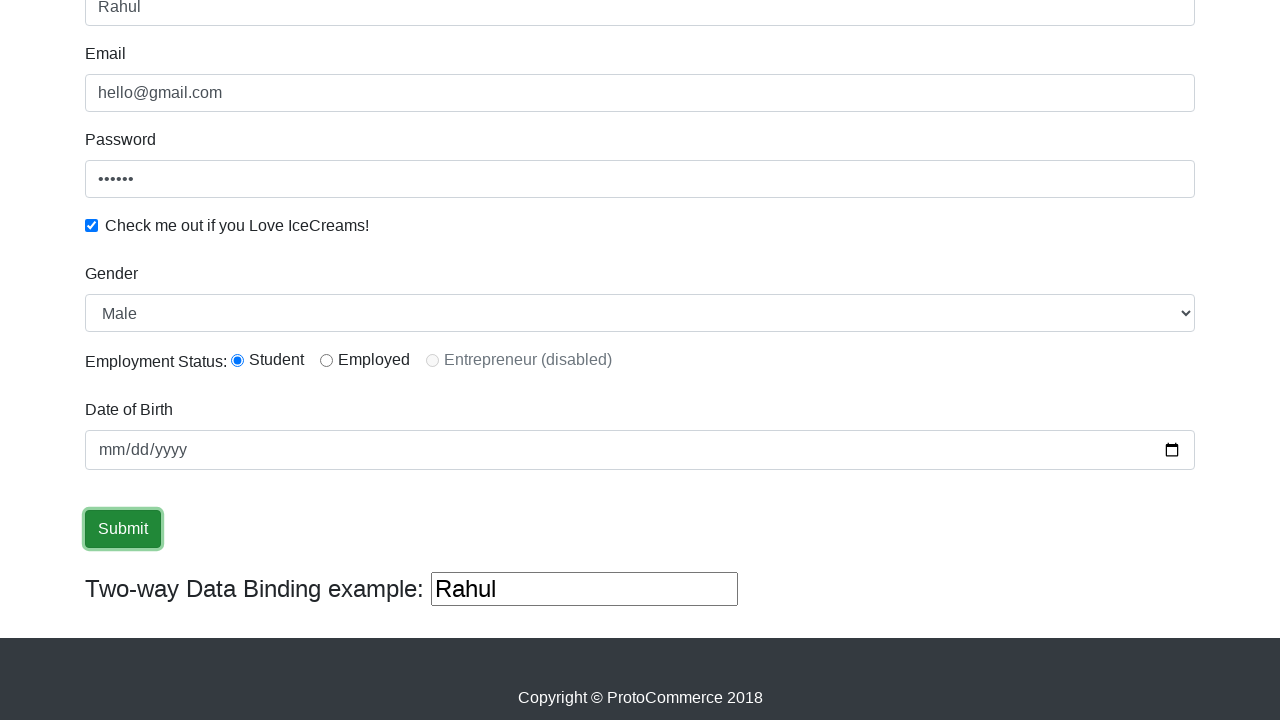

Filled third text input with 'helloagain' on (//input[@type='text'])[3]
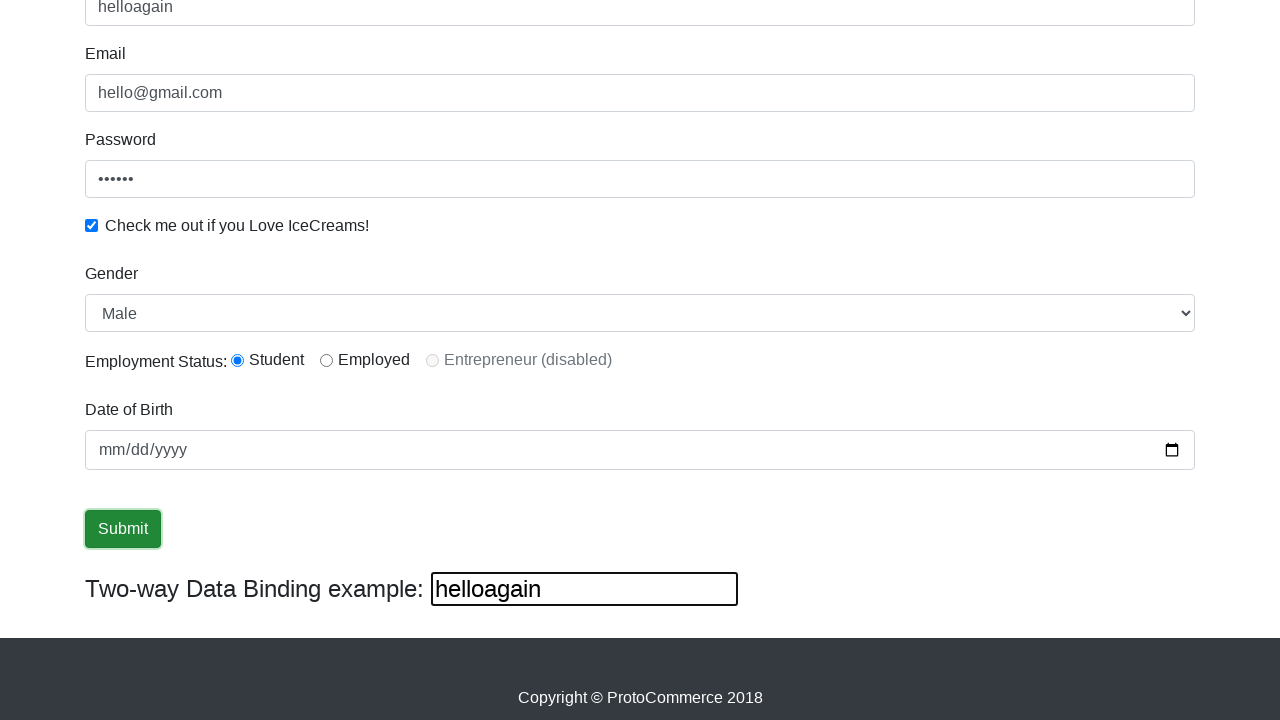

Cleared the third text input on (//input[@type='text'])[3]
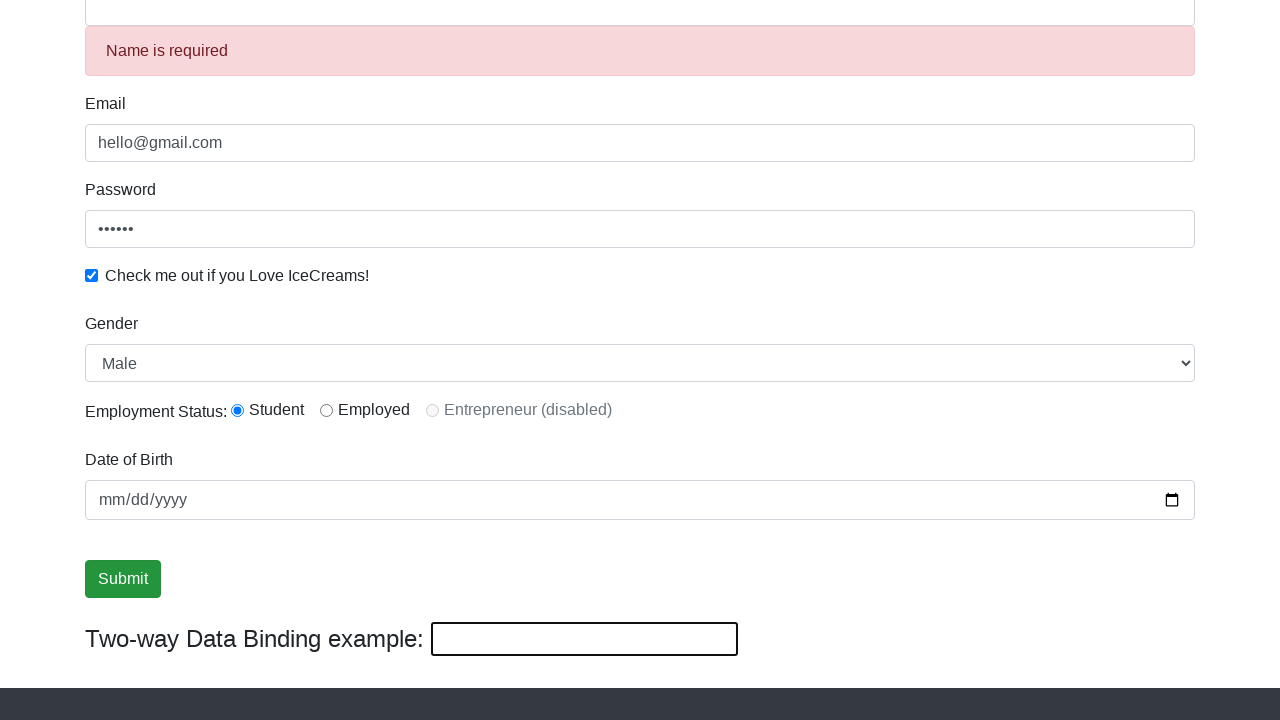

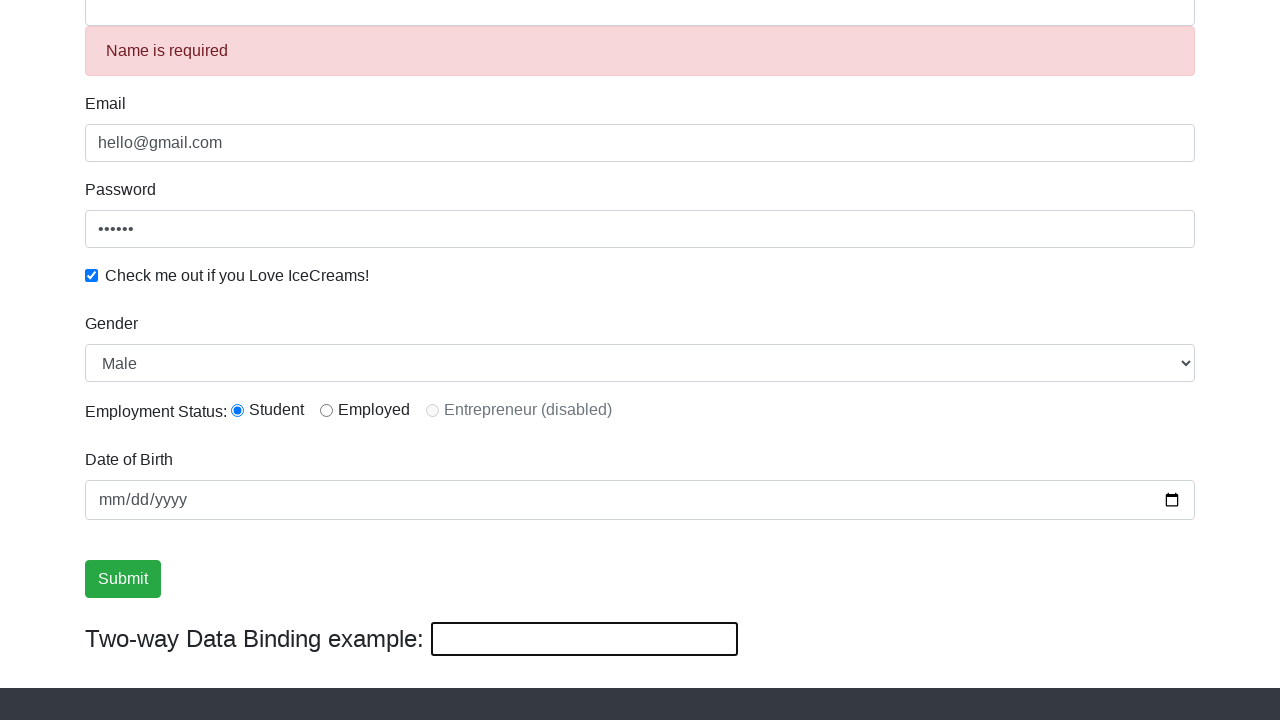